Tests that the Clear completed button displays correct text after marking an item complete

Starting URL: https://demo.playwright.dev/todomvc

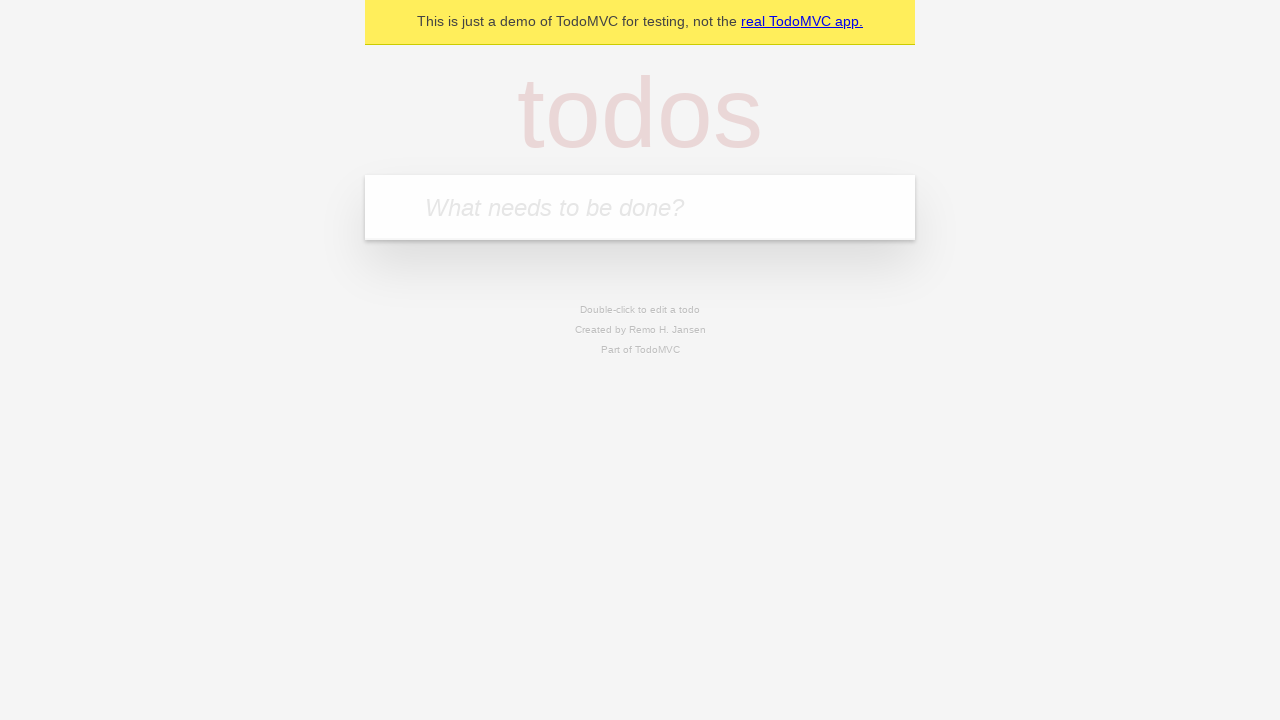

Filled todo input with 'watch monty python' on internal:attr=[placeholder="What needs to be done?"i]
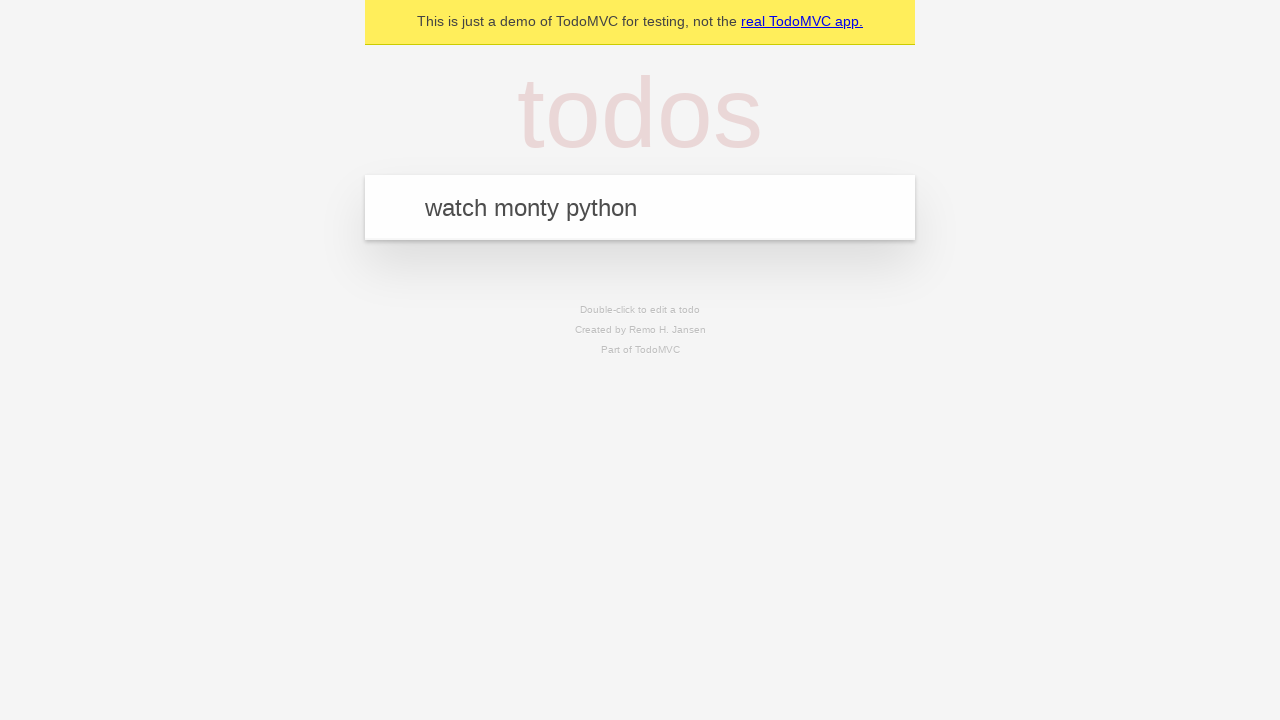

Pressed Enter to add 'watch monty python' todo on internal:attr=[placeholder="What needs to be done?"i]
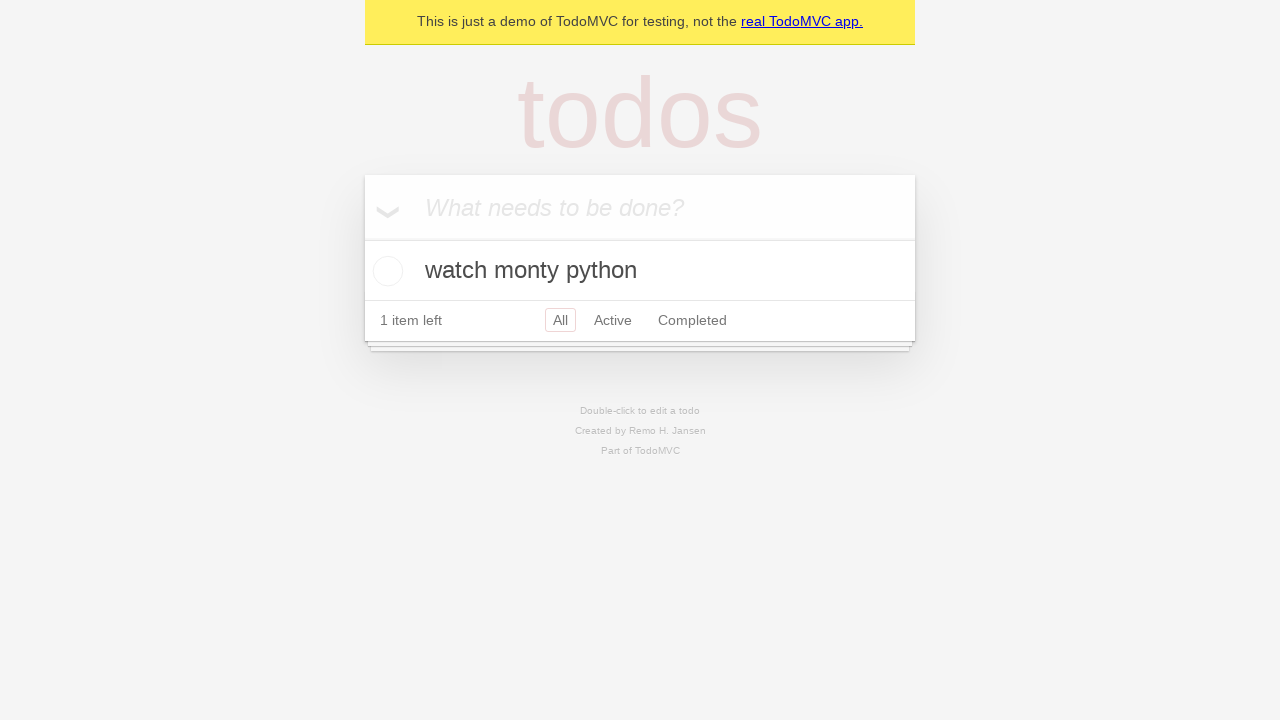

Filled todo input with 'feed the cat' on internal:attr=[placeholder="What needs to be done?"i]
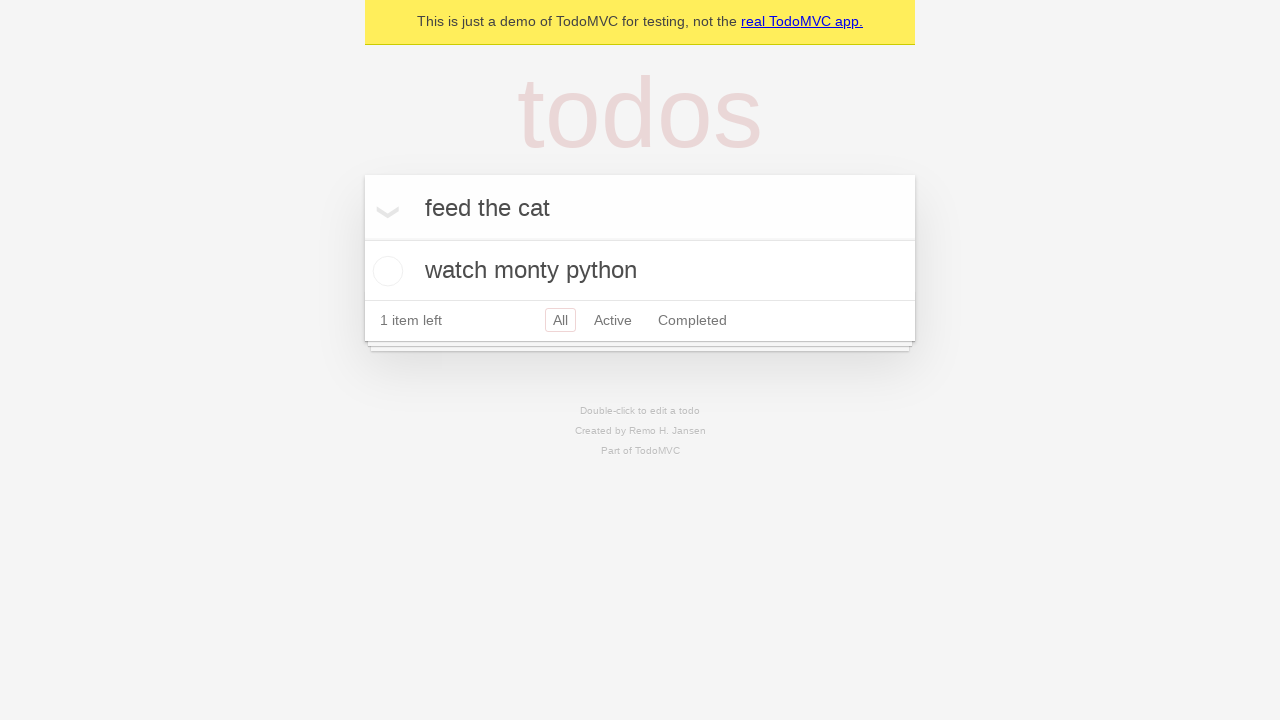

Pressed Enter to add 'feed the cat' todo on internal:attr=[placeholder="What needs to be done?"i]
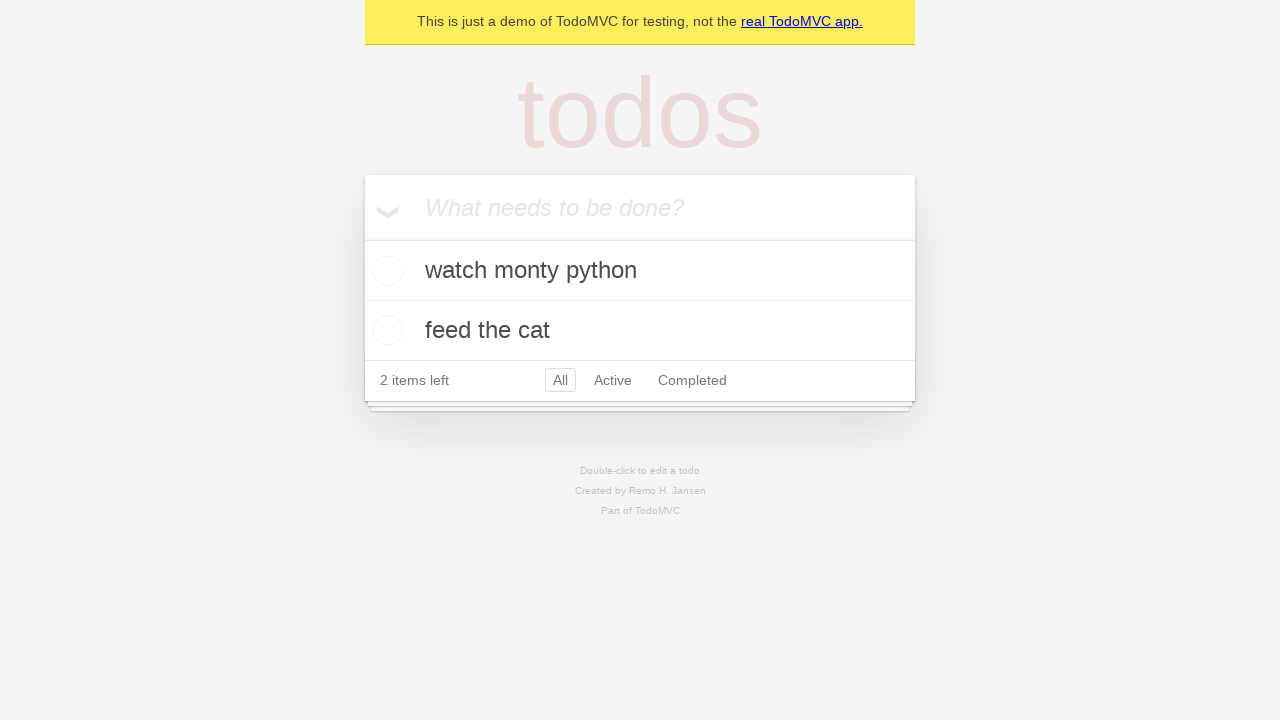

Filled todo input with 'book a doctors appointment' on internal:attr=[placeholder="What needs to be done?"i]
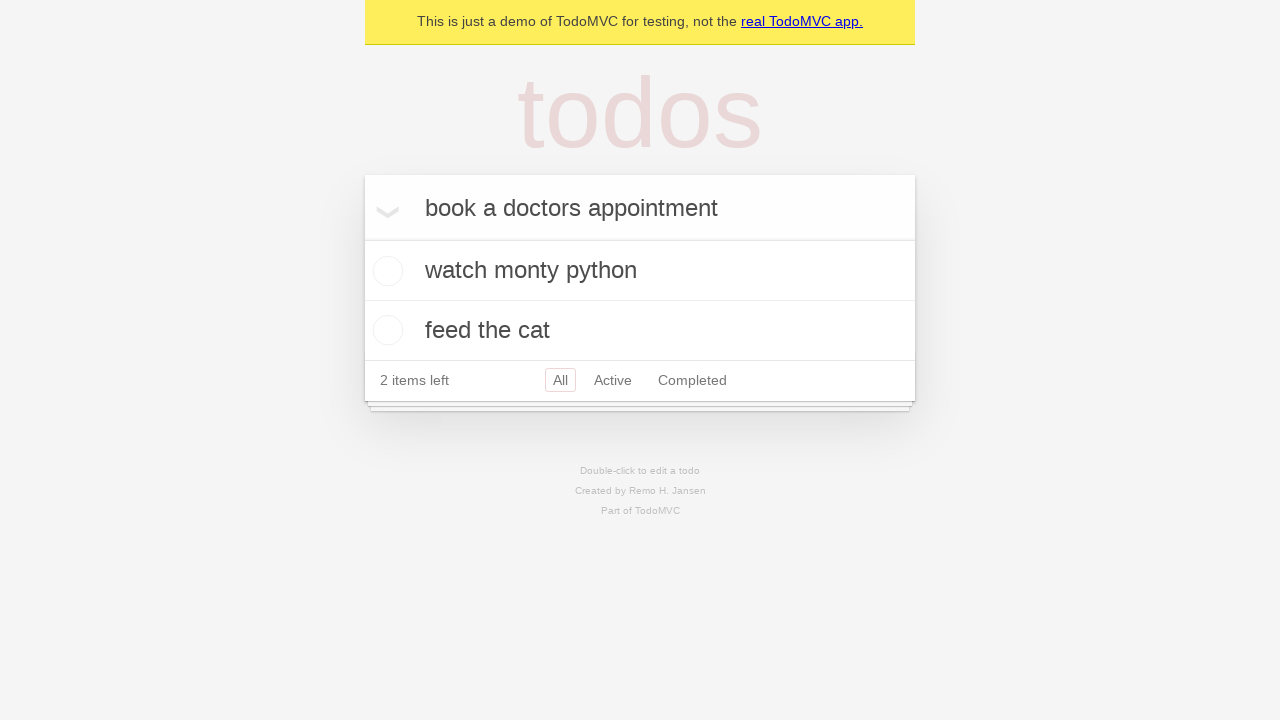

Pressed Enter to add 'book a doctors appointment' todo on internal:attr=[placeholder="What needs to be done?"i]
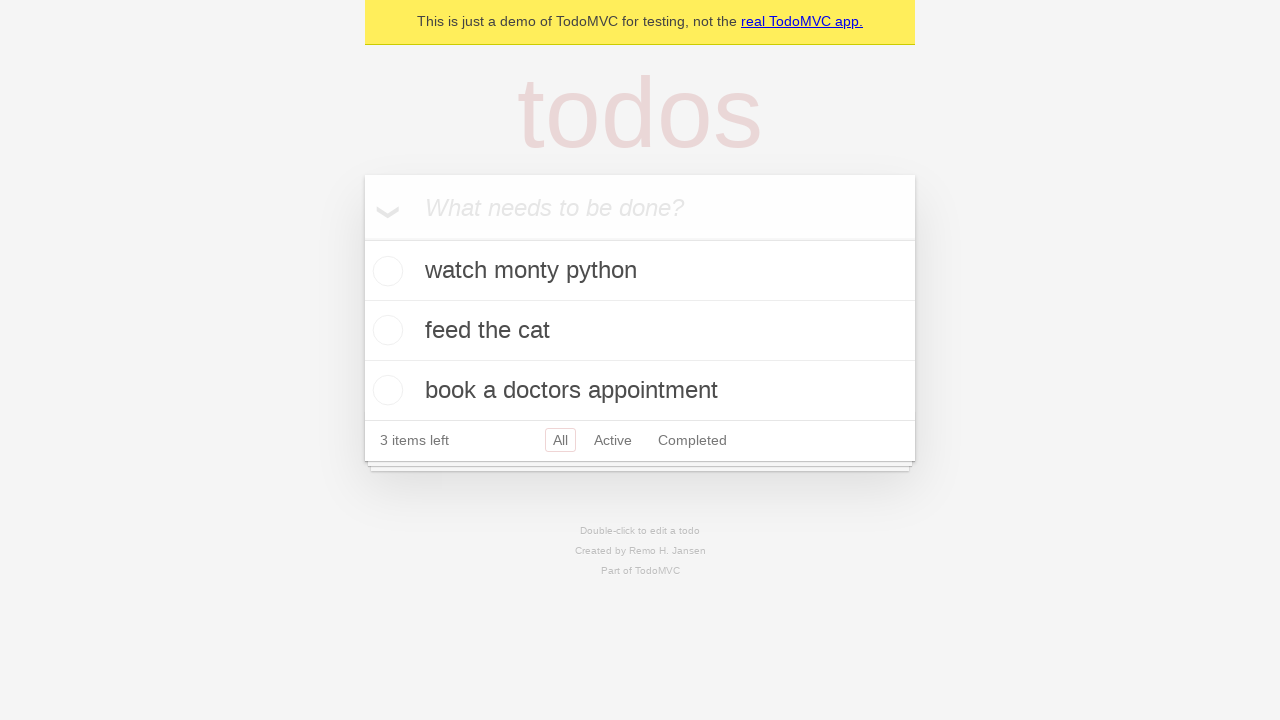

Checked the first todo item at (385, 271) on .todo-list li .toggle >> nth=0
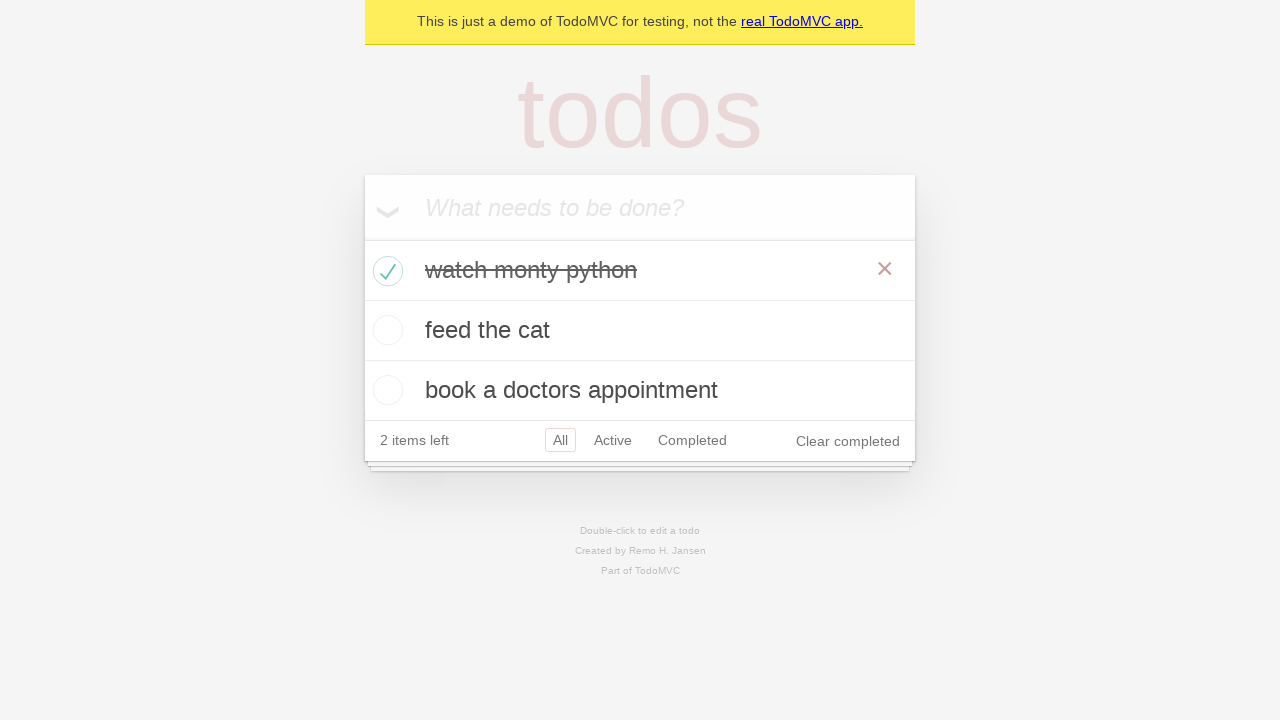

Clear completed button appeared after marking item complete
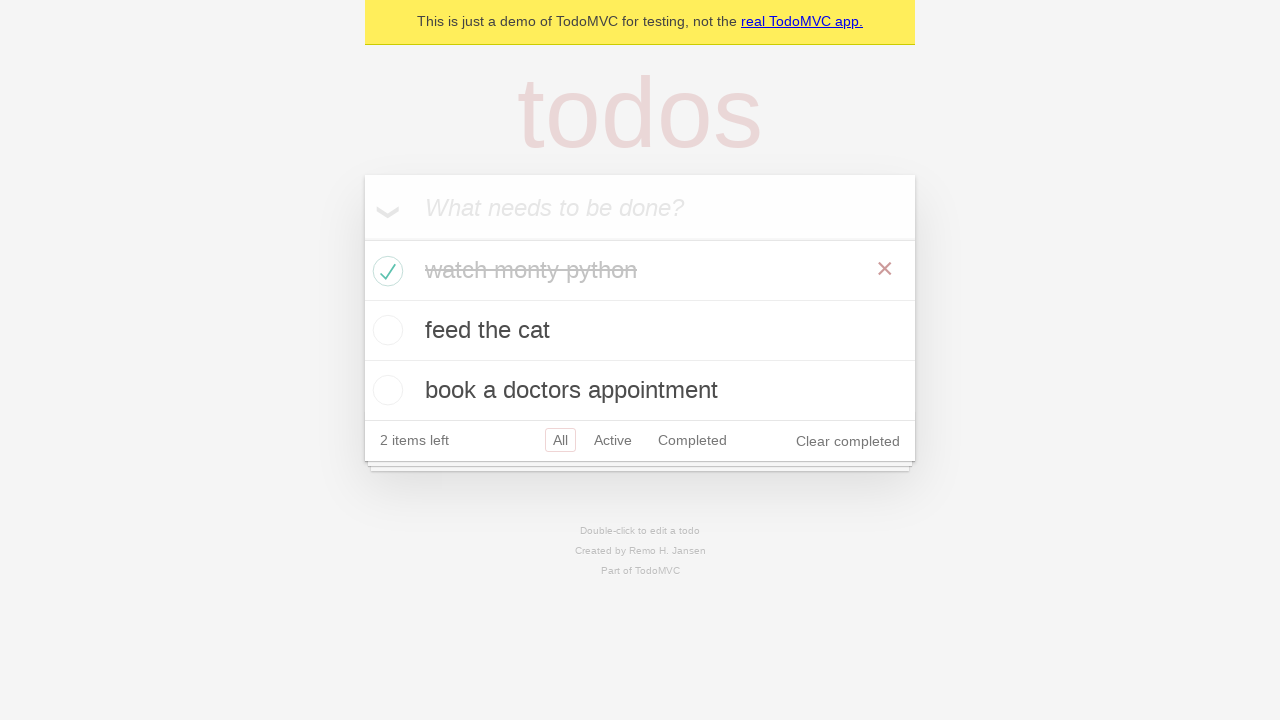

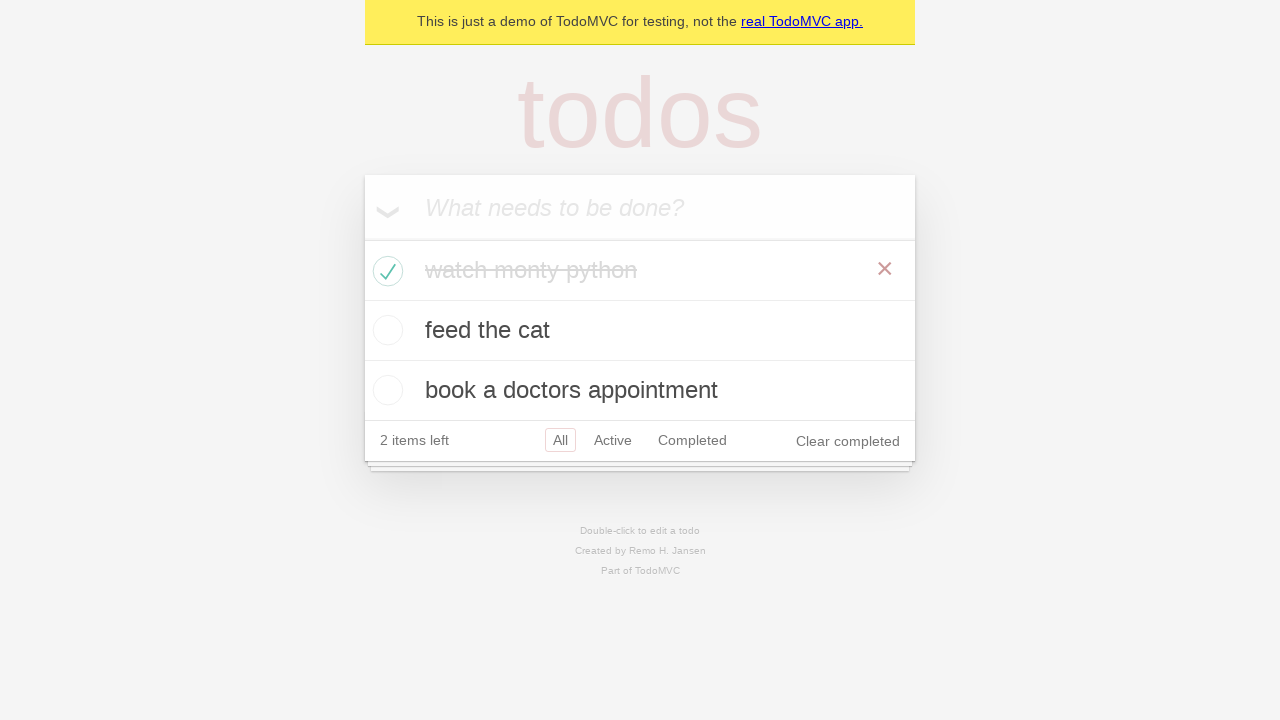